Tests various button interactions including clicking, verifying button states, positions, colors, and dimensions on a button test page

Starting URL: https://leafground.com/button.xhtml

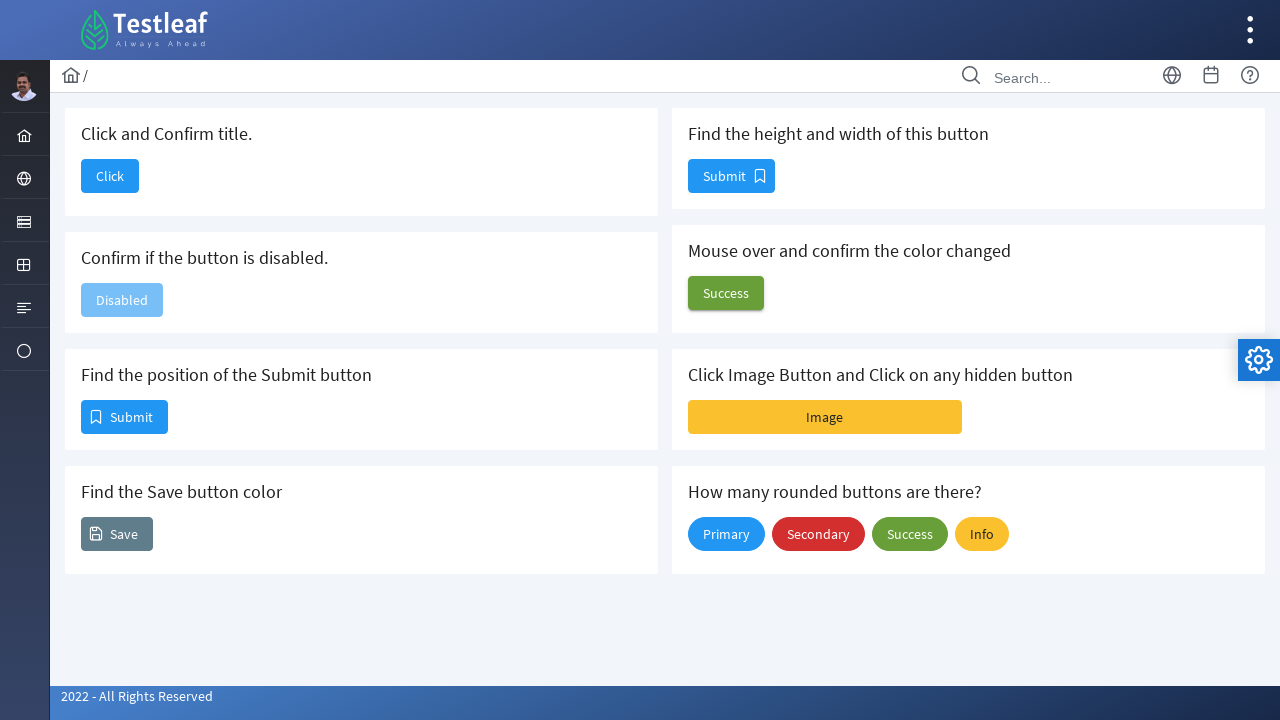

Clicked 'Click and Confirm title' button at (110, 176) on #j_idt88\:j_idt90
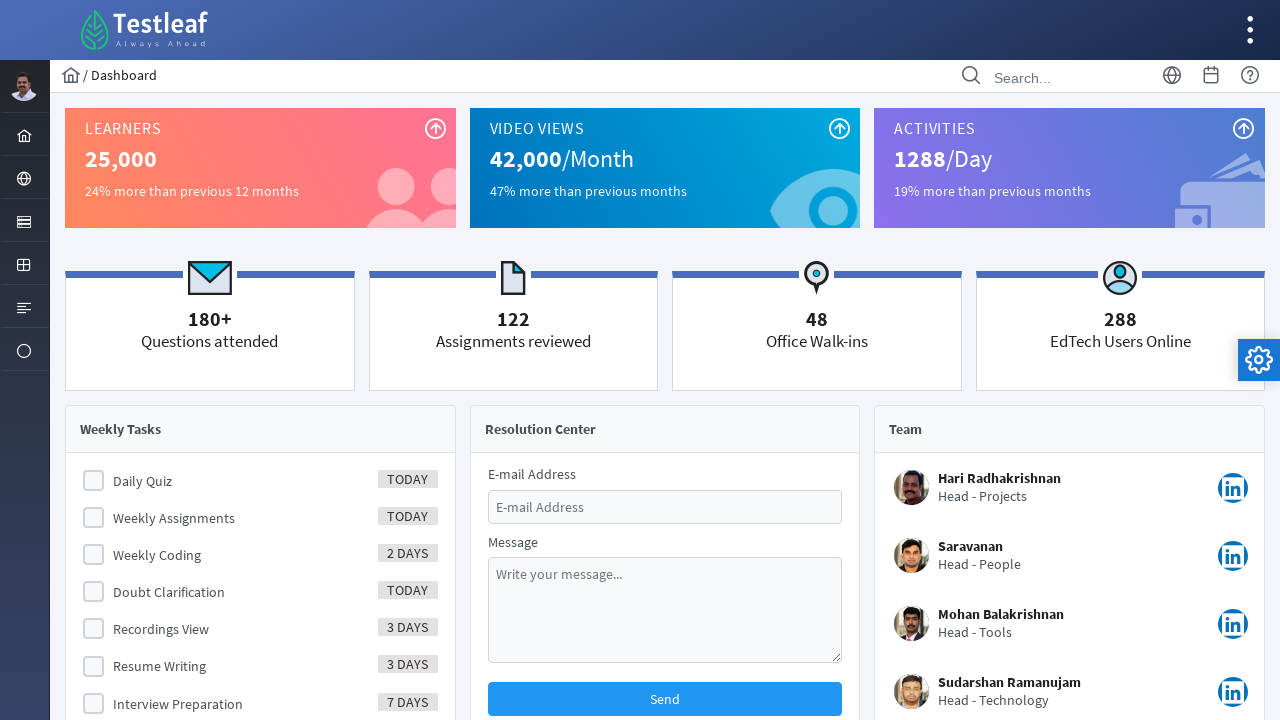

Navigated back to the button page
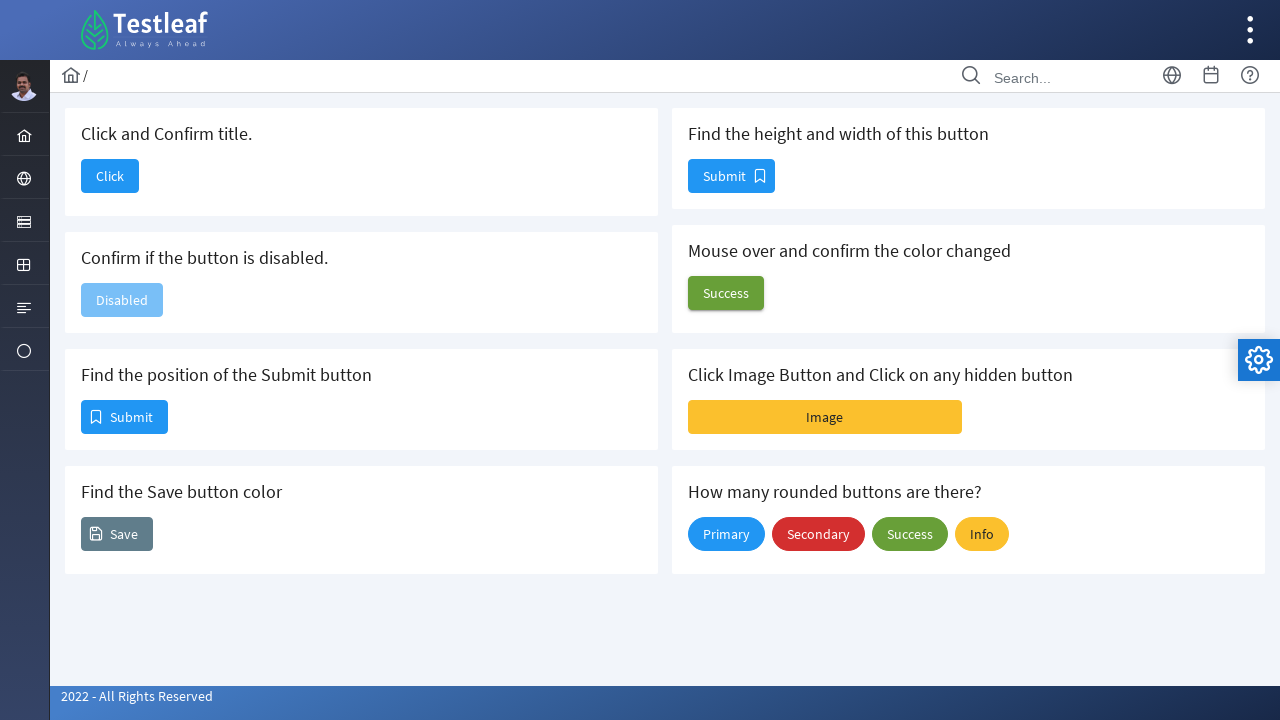

Checked button enabled status: False
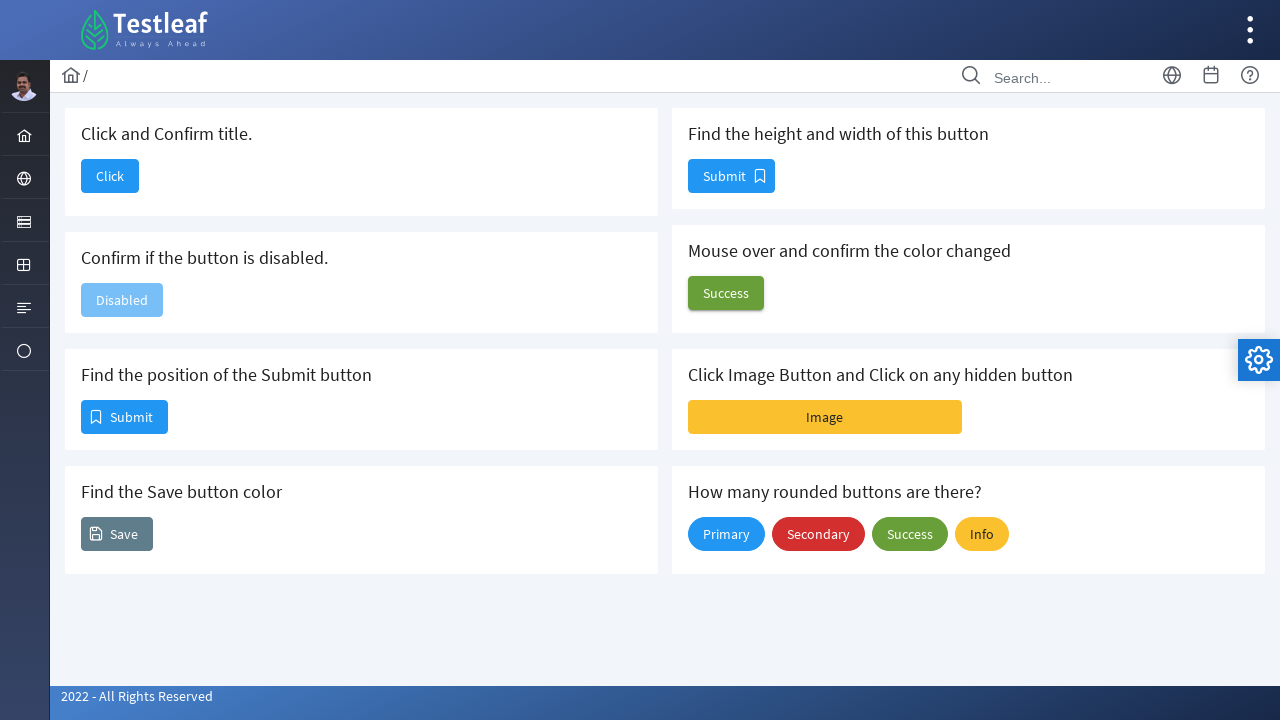

Retrieved Submit button position: x=81, y=400
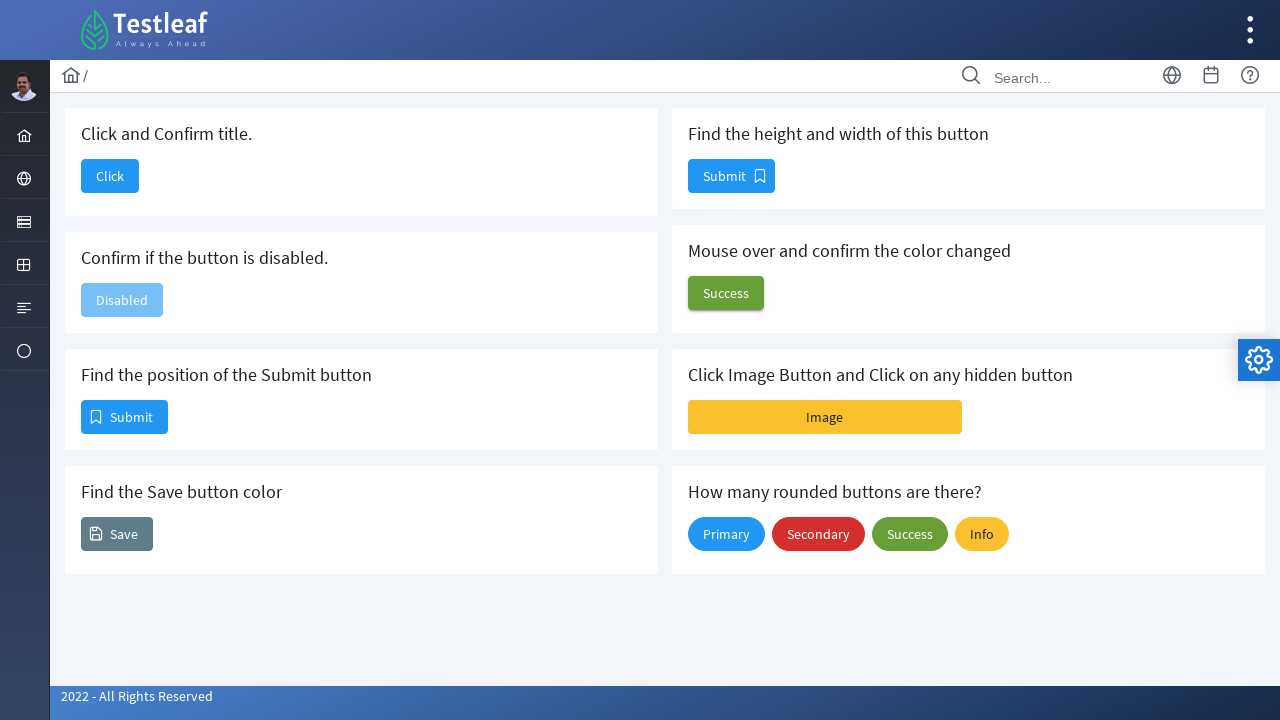

Retrieved Save button background color: rgb(96, 125, 139)
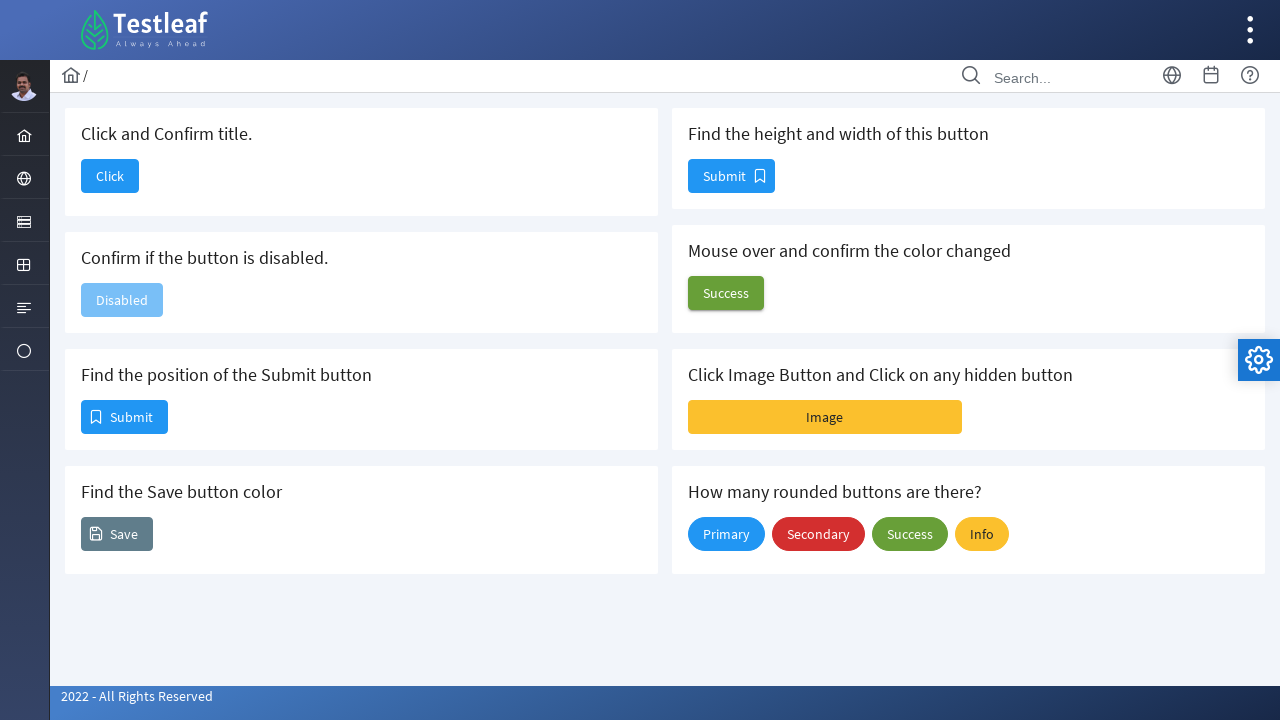

Retrieved button dimensions: height=34, width=87
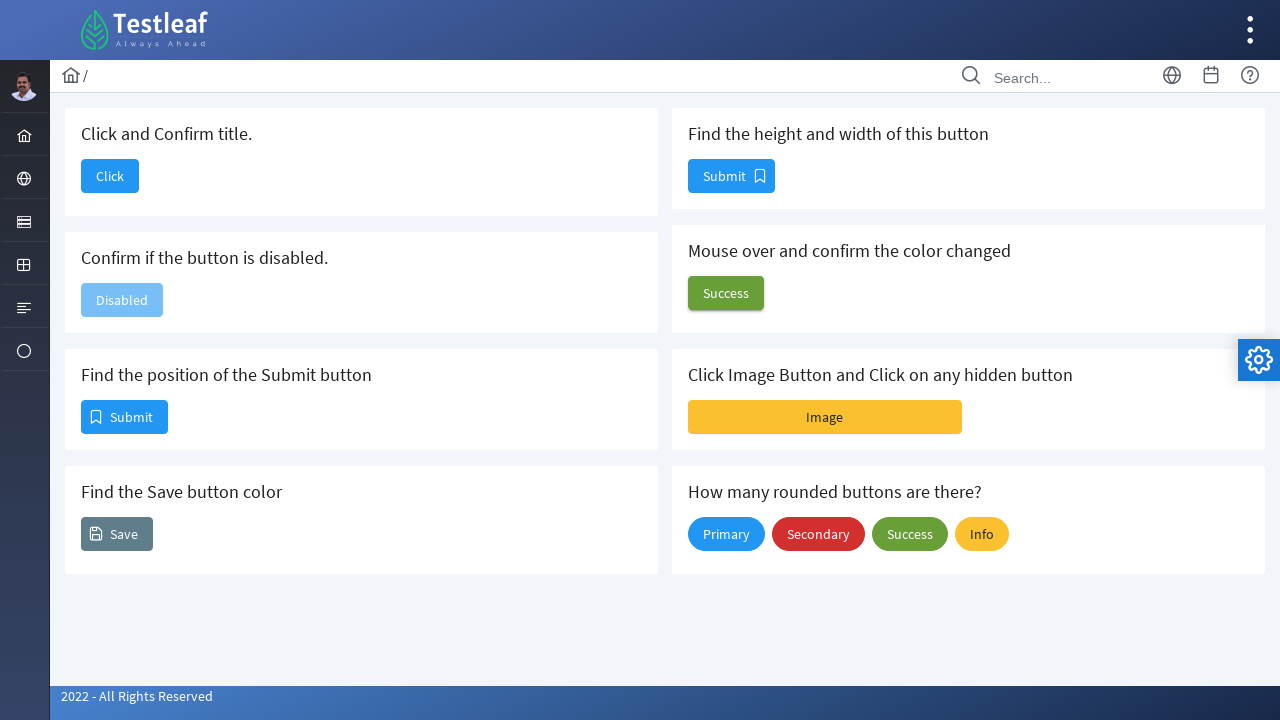

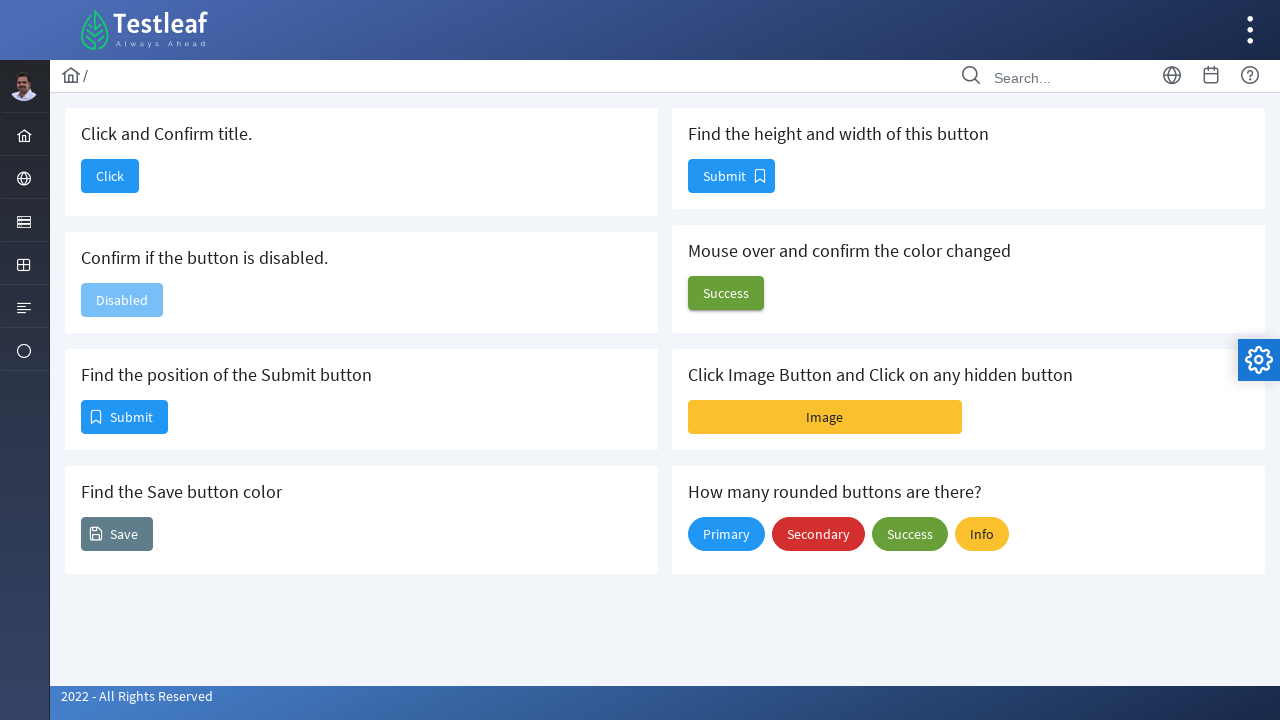